Tests different mouse actions on a buttons demo page including regular click, right-click, and double-click interactions

Starting URL: https://speedwaytech.co.in/testing-02/buttons/

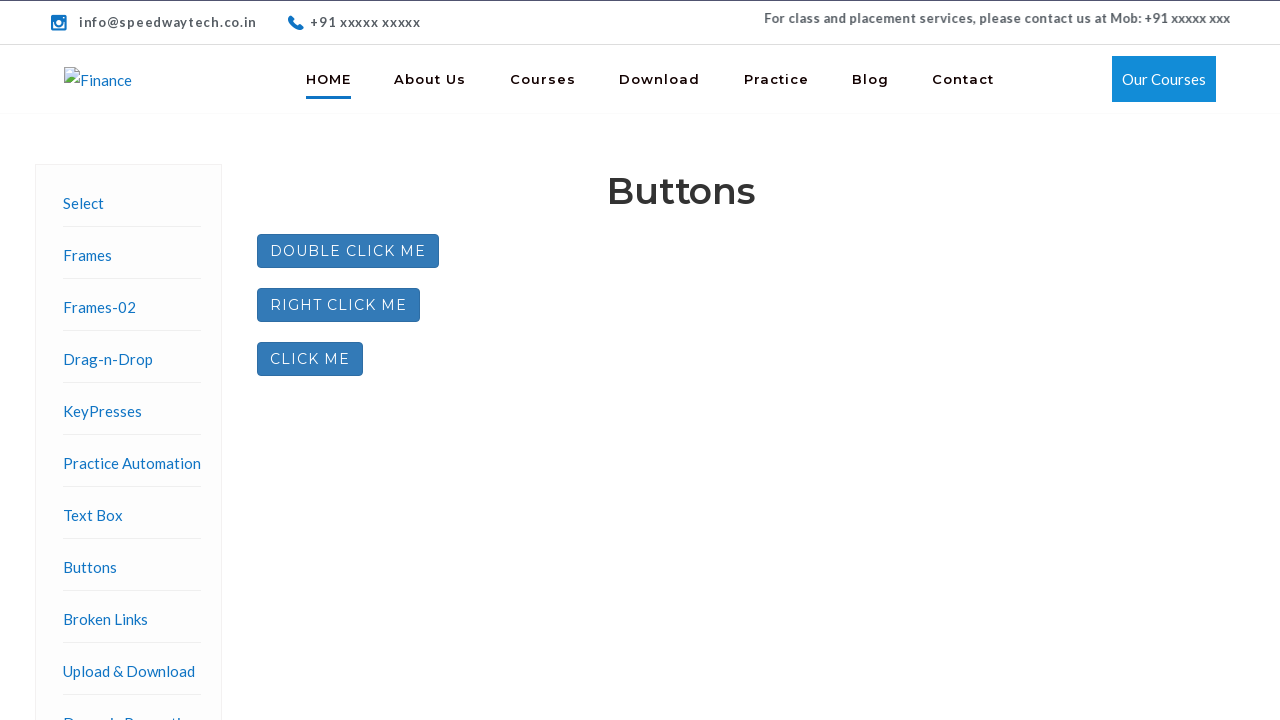

Clicked on Buttons link at (90, 567) on text=Buttons
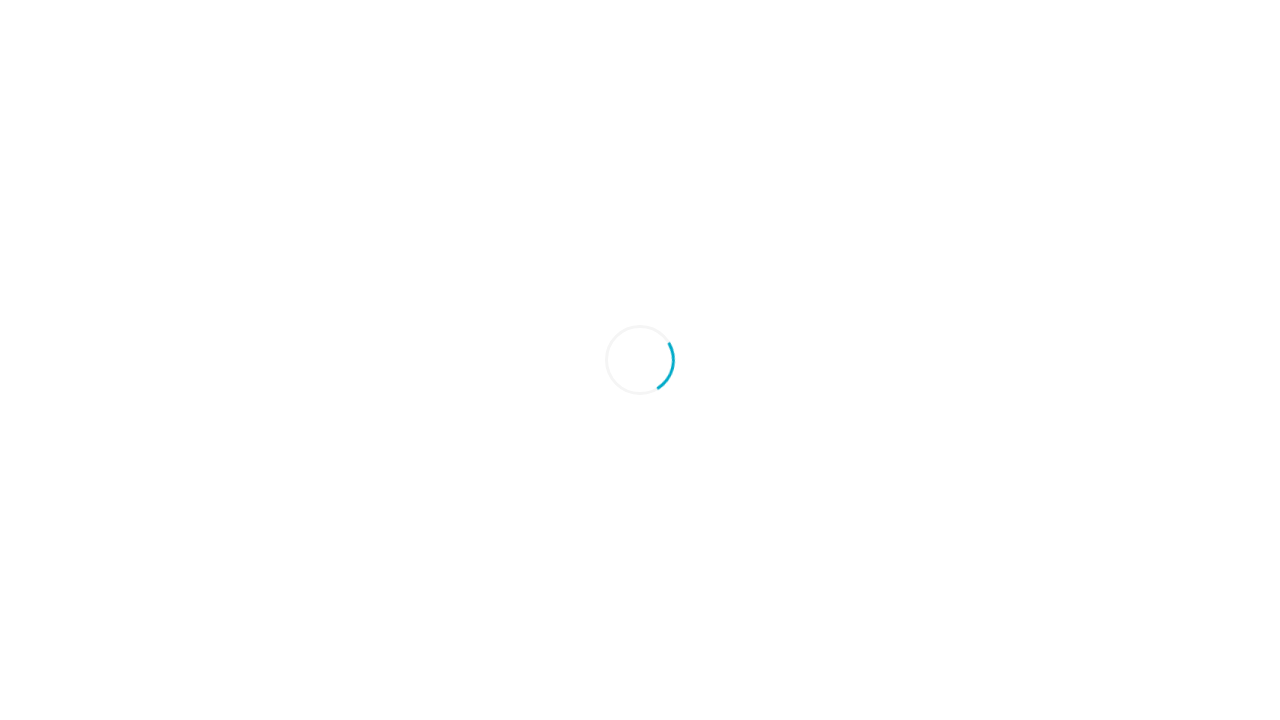

Clicked on element with ID pD03d at (310, 371) on #pD03d
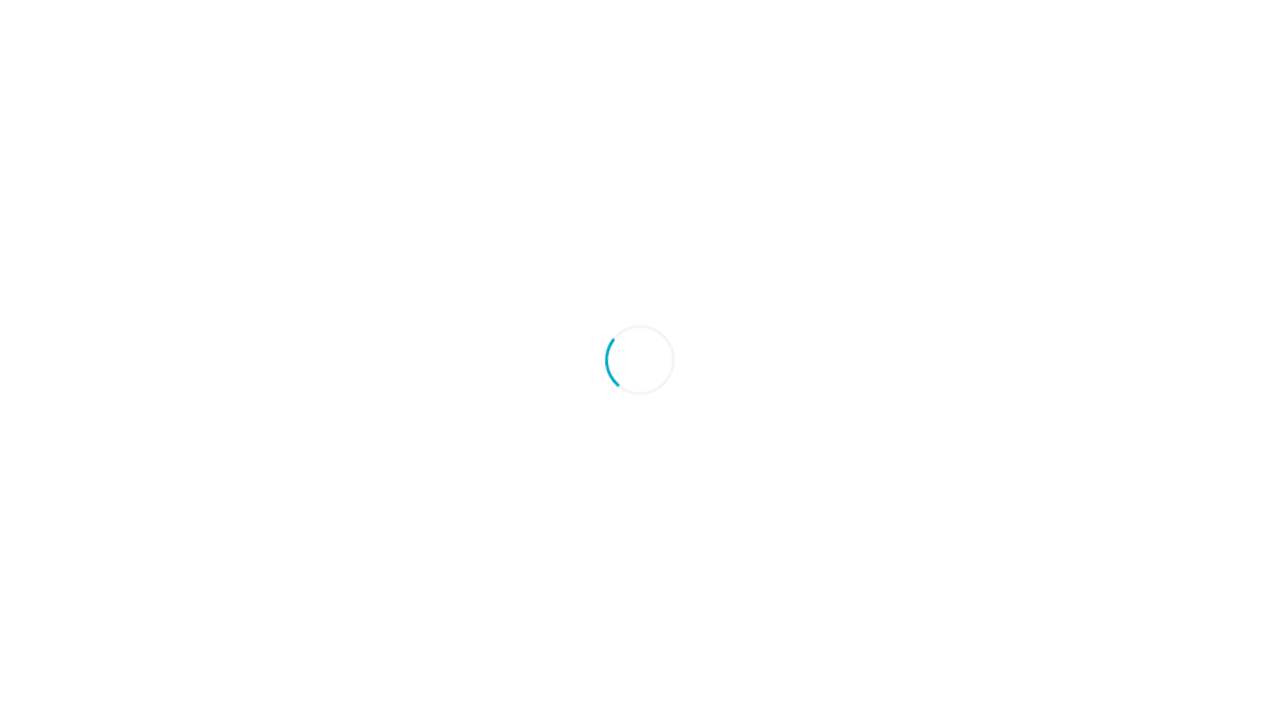

Performed right-click on the right-click button at (338, 317) on #rightClickBtn
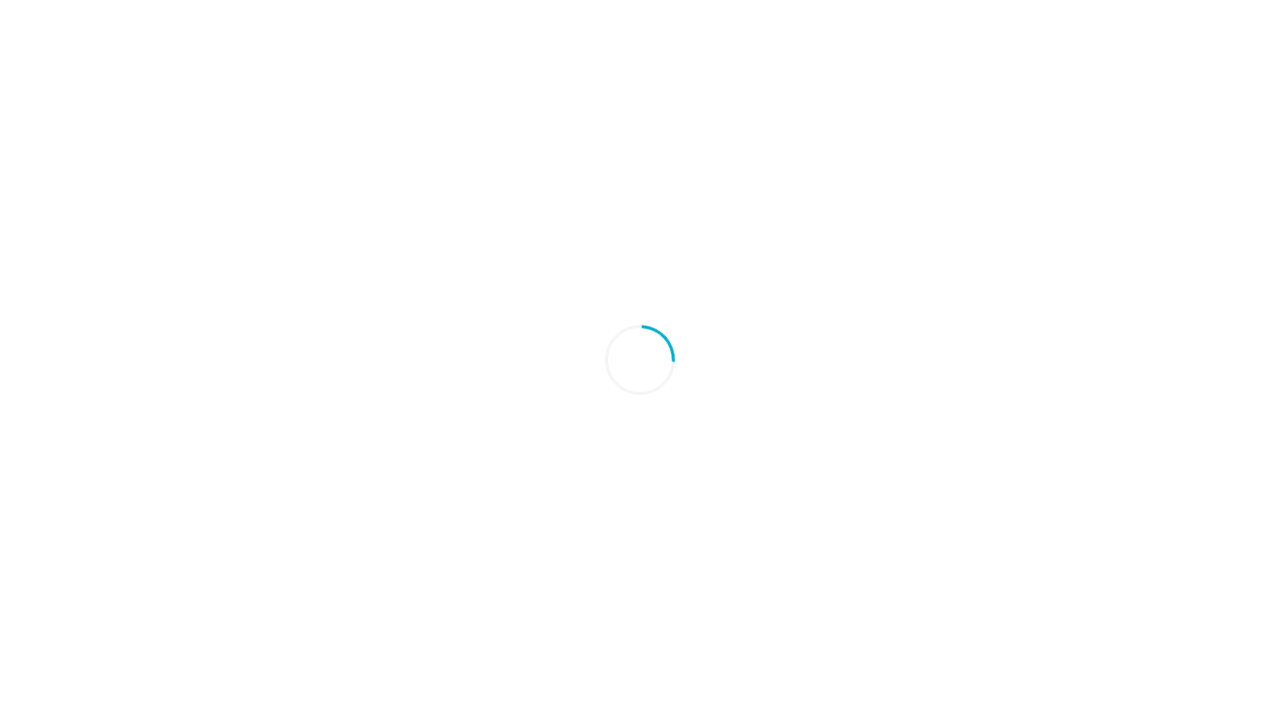

Performed double-click on the double-click button at (348, 263) on #doubleClickBtn
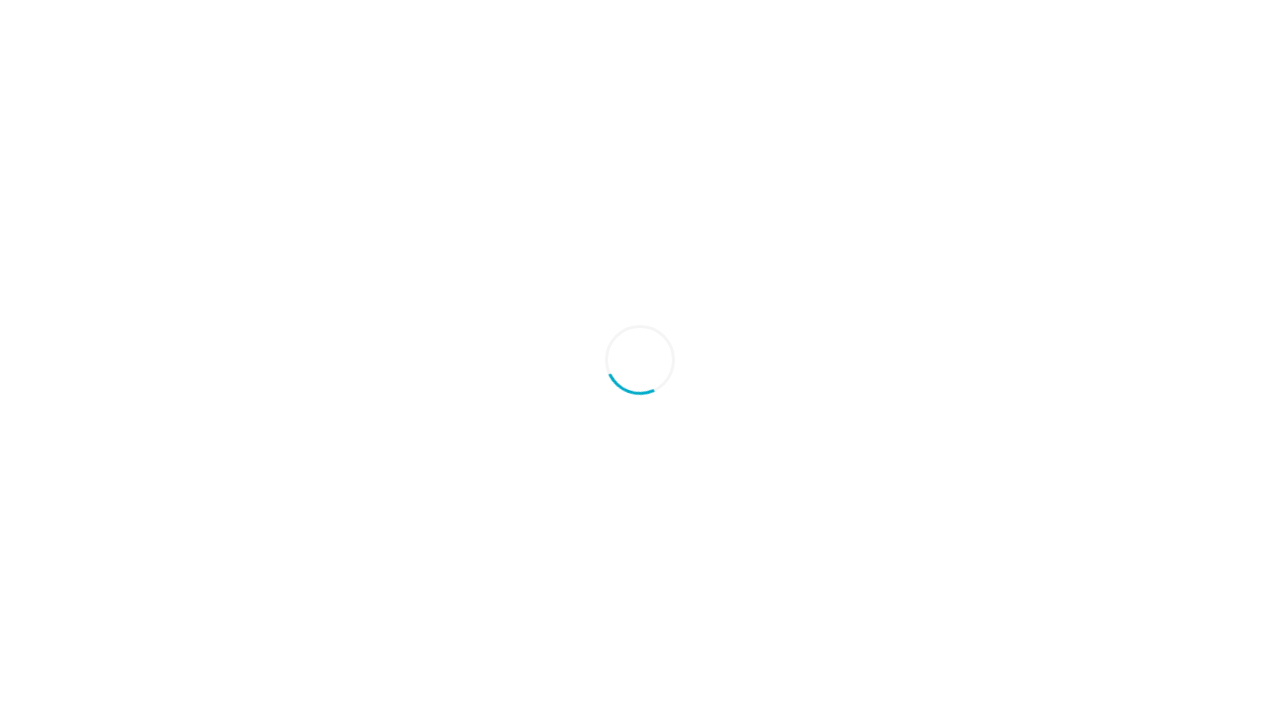

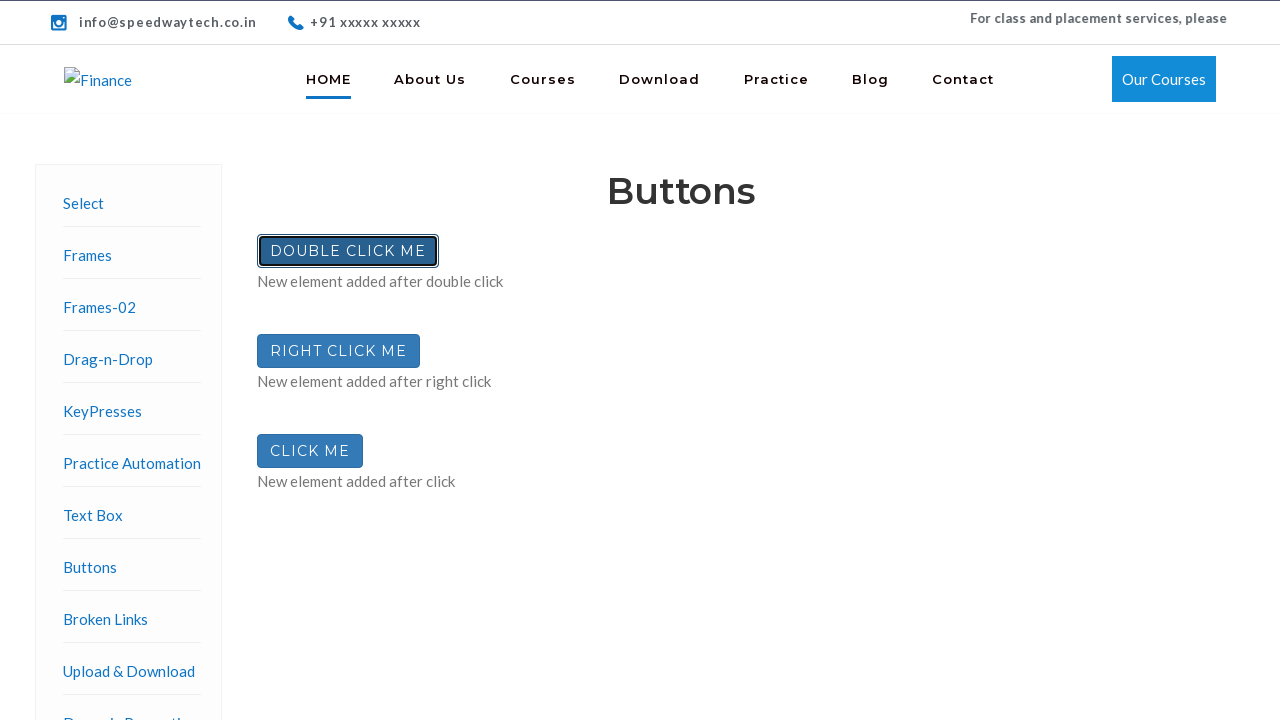